Tests a math problem form by extracting a value, calculating the answer, filling the form with checkboxes and radio buttons, and submitting it

Starting URL: https://suninjuly.github.io/math.html

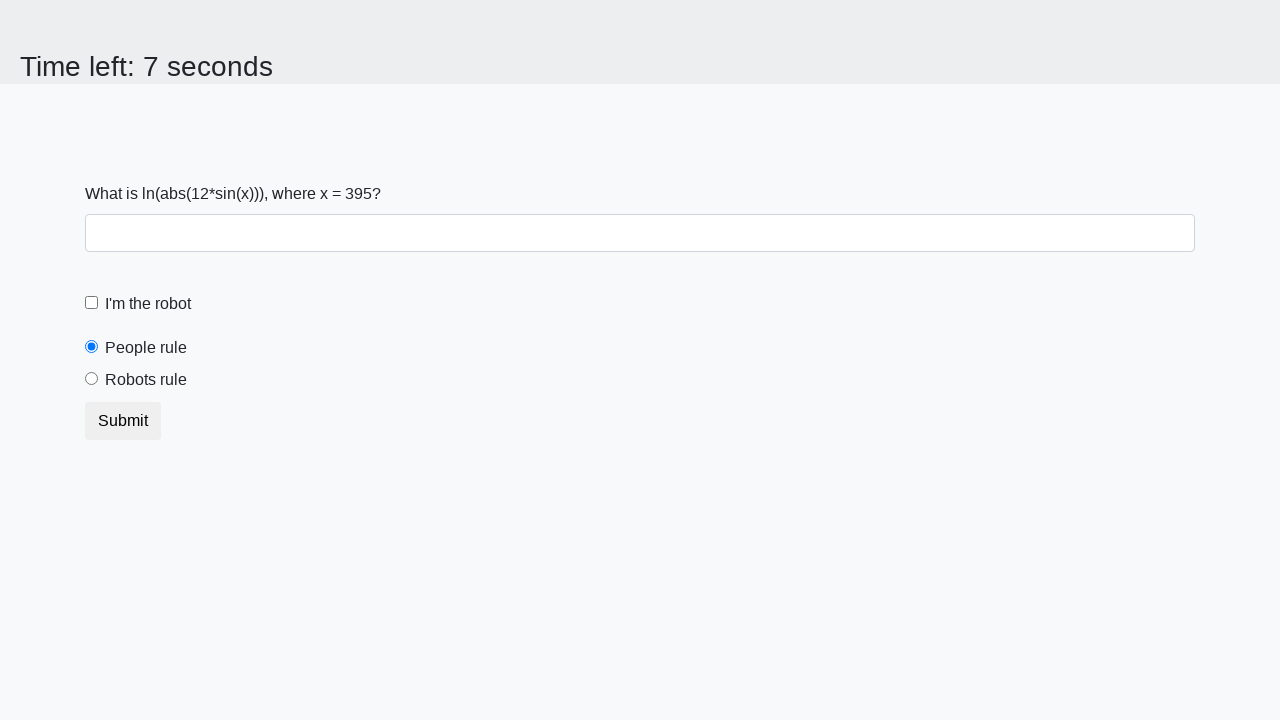

Located the input value element on the math form
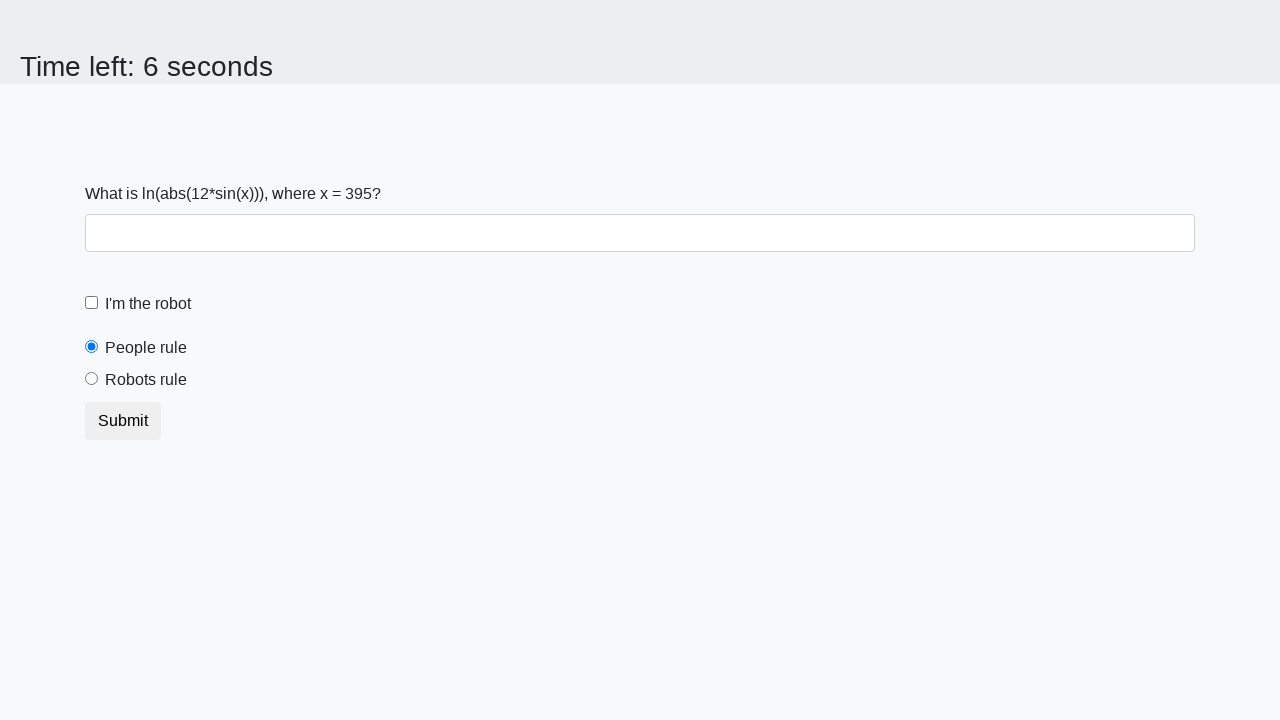

Extracted numeric value from the input element
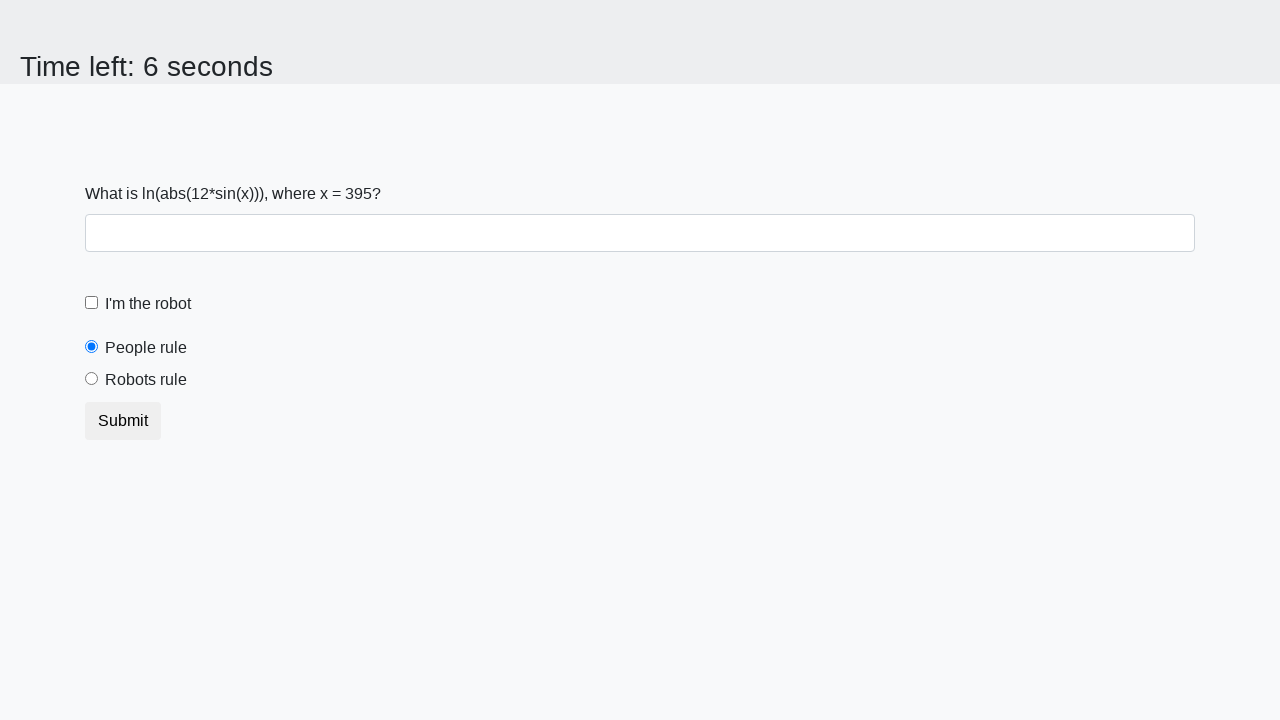

Calculated the answer using logarithm and sine function
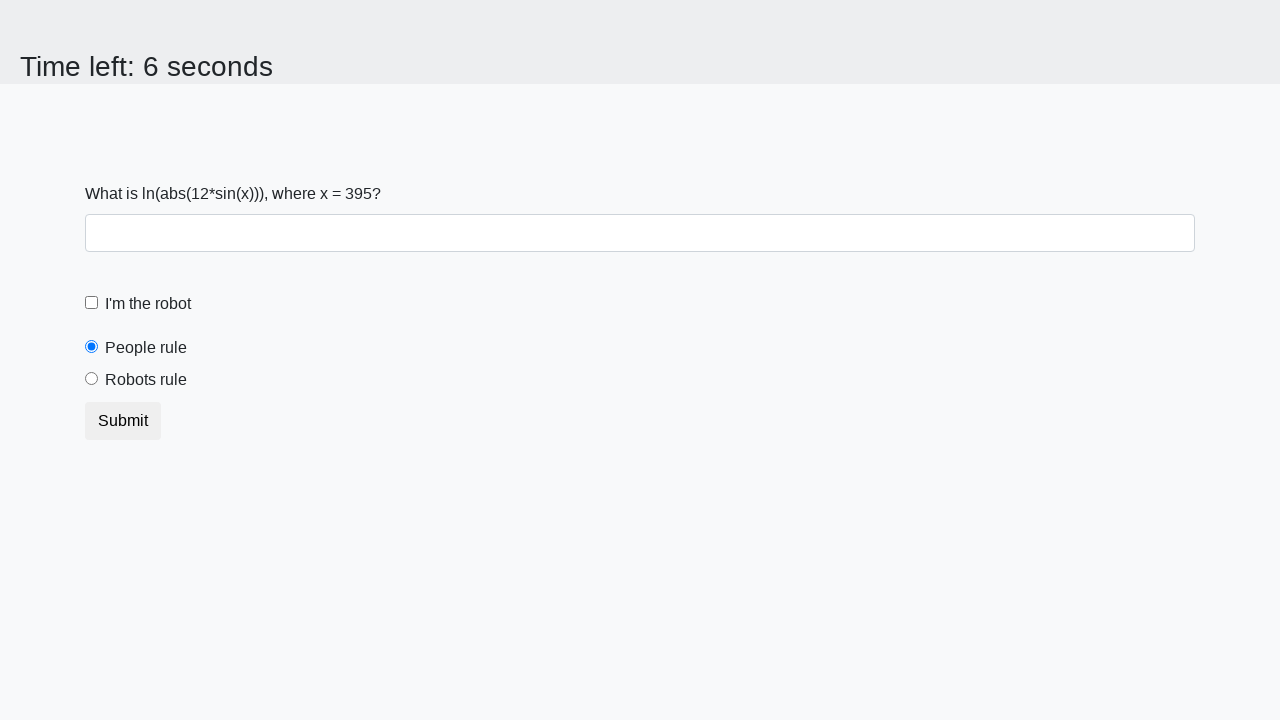

Filled the answer field with calculated result on #answer
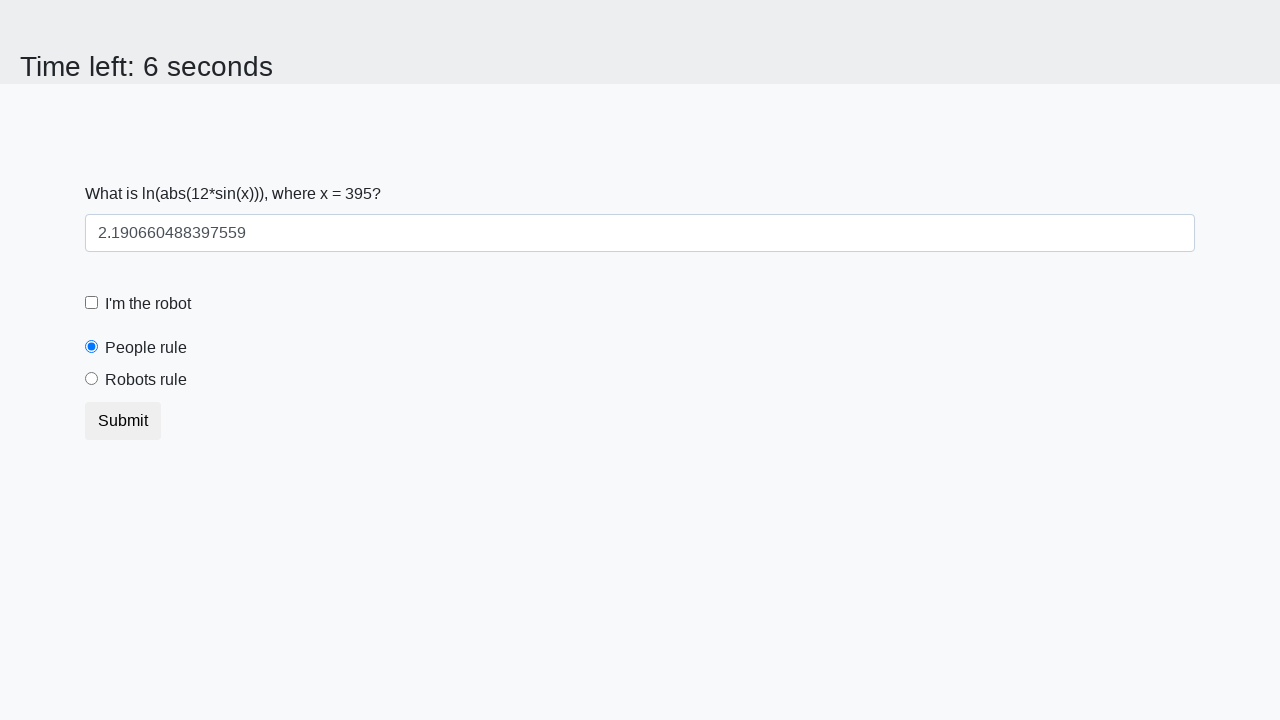

Checked the robot checkbox at (92, 303) on #robotCheckbox
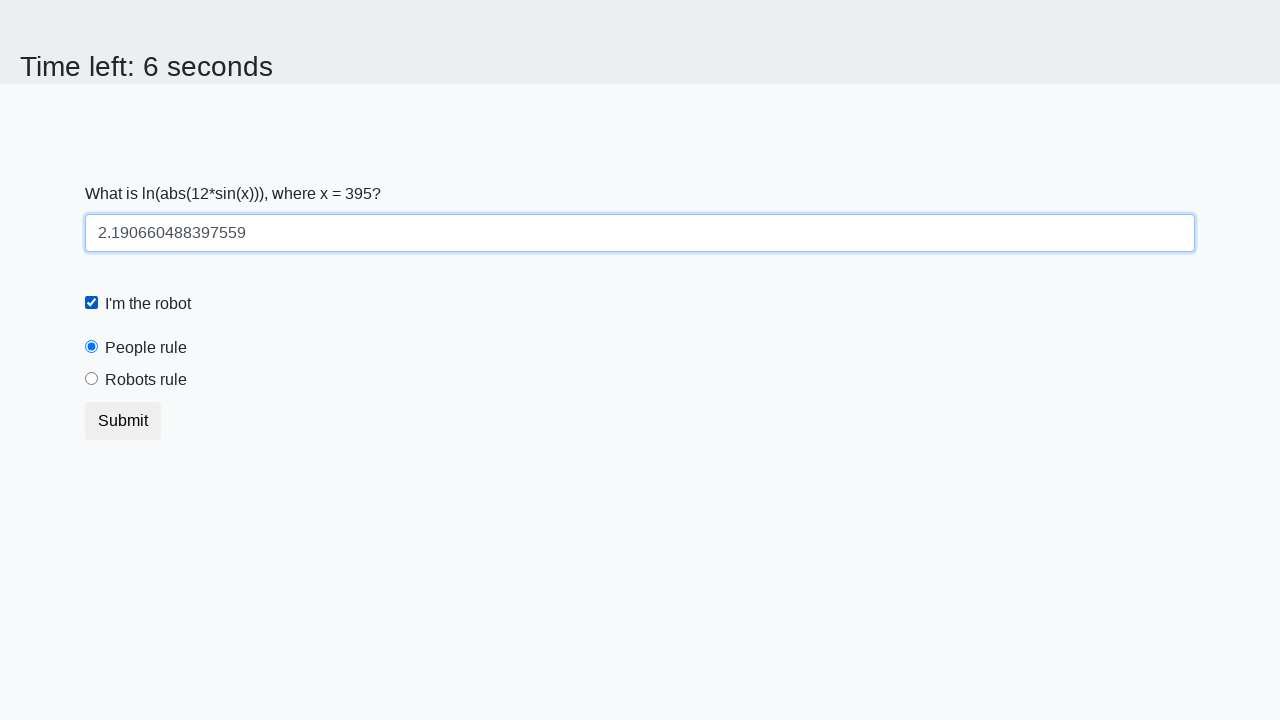

Selected the 'robots rule' radio button at (92, 379) on #robotsRule
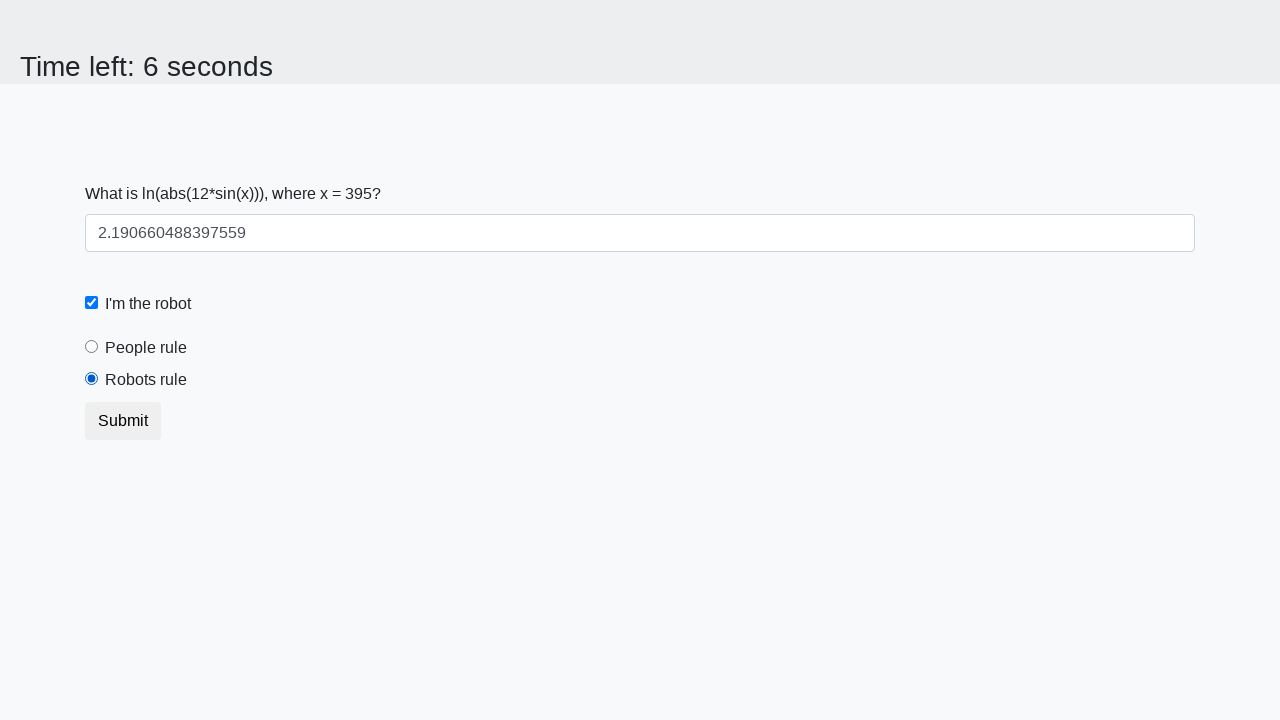

Submitted the math problem form at (123, 421) on button
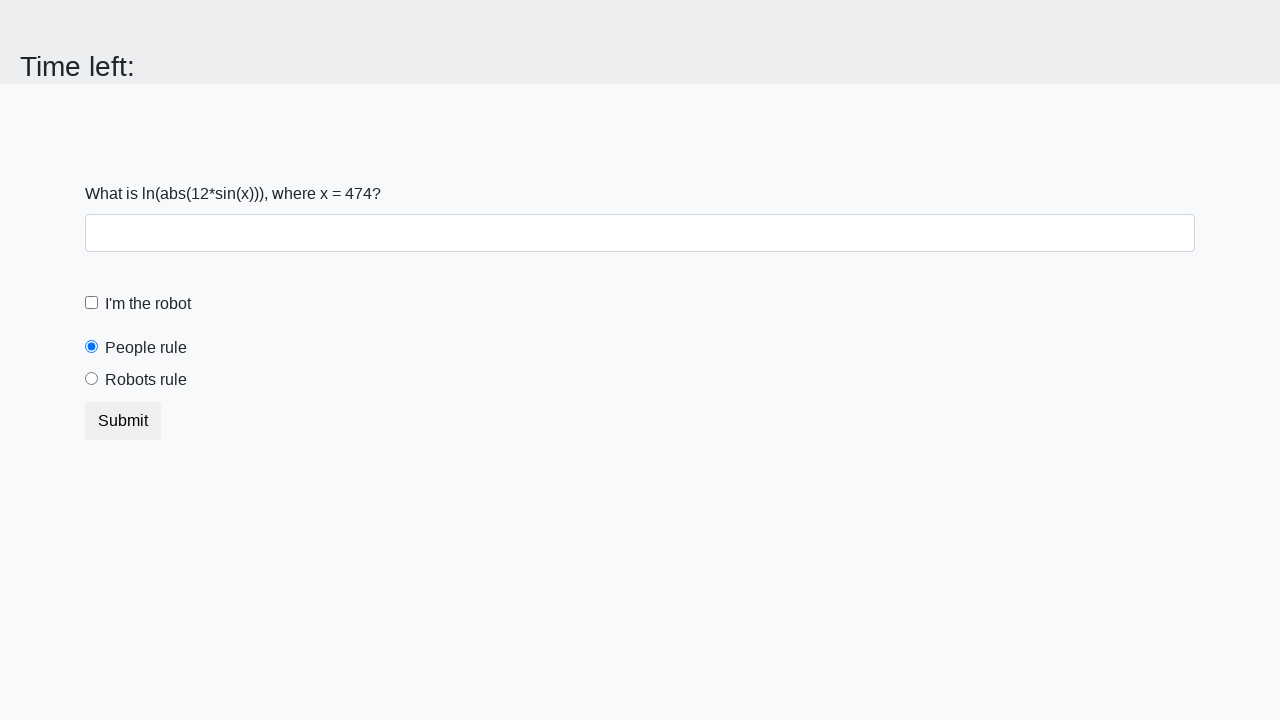

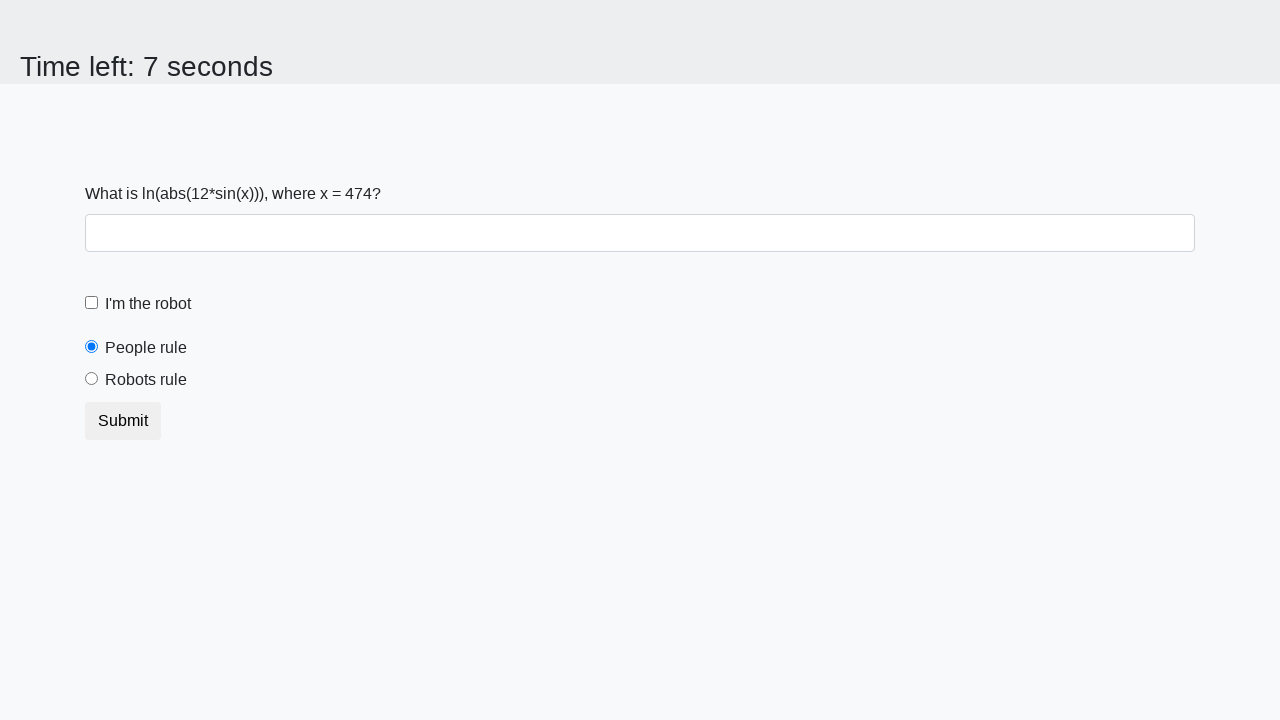